Tests navigation to the Mobiteli (mobile phones) product category and verifies the correct URL

Starting URL: https://www.wizardpc.ba/

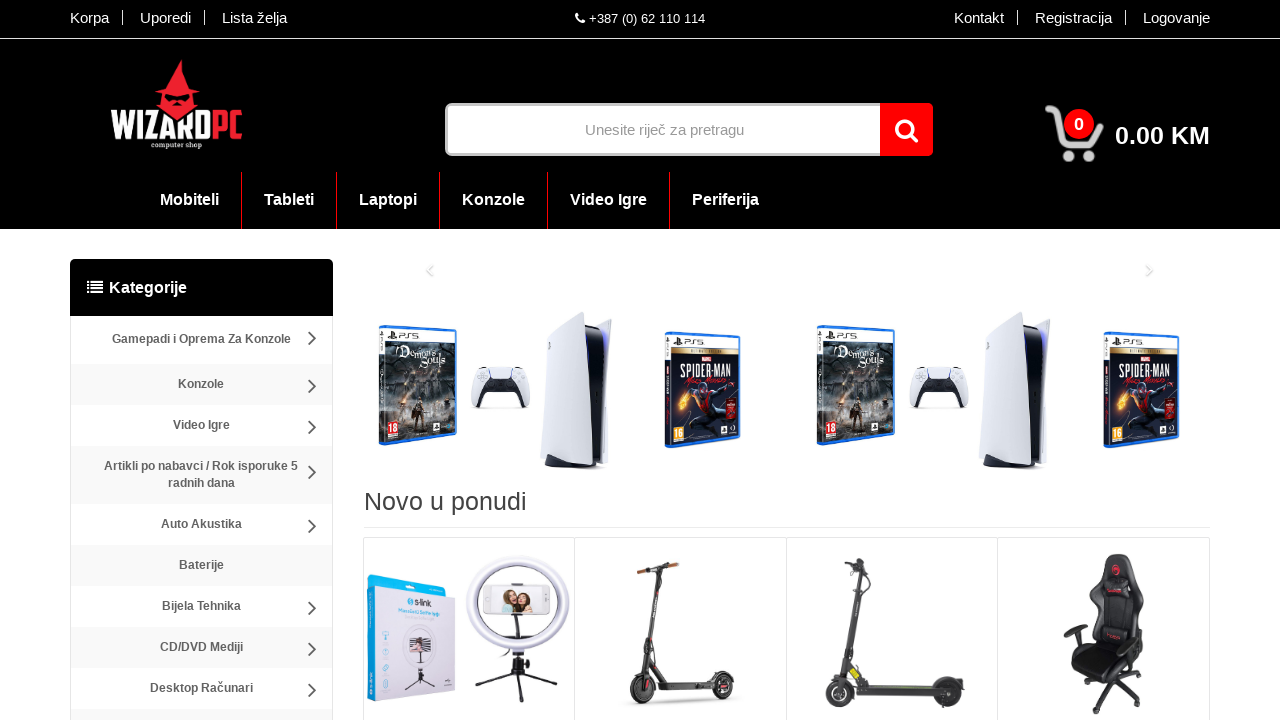

Clicked on Mobiteli (mobile phones) category link at (190, 199) on text=Mobiteli
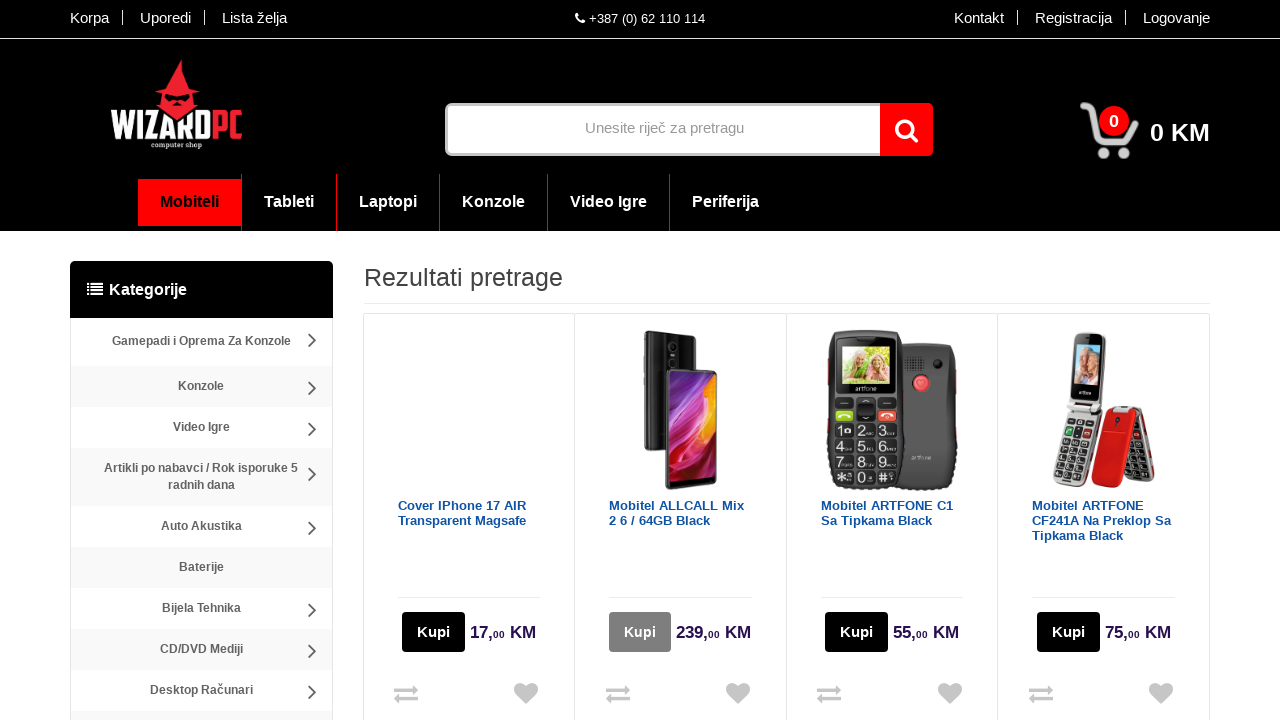

Mobiteli category page loaded with correct URL (search.php?SubCatID=16)
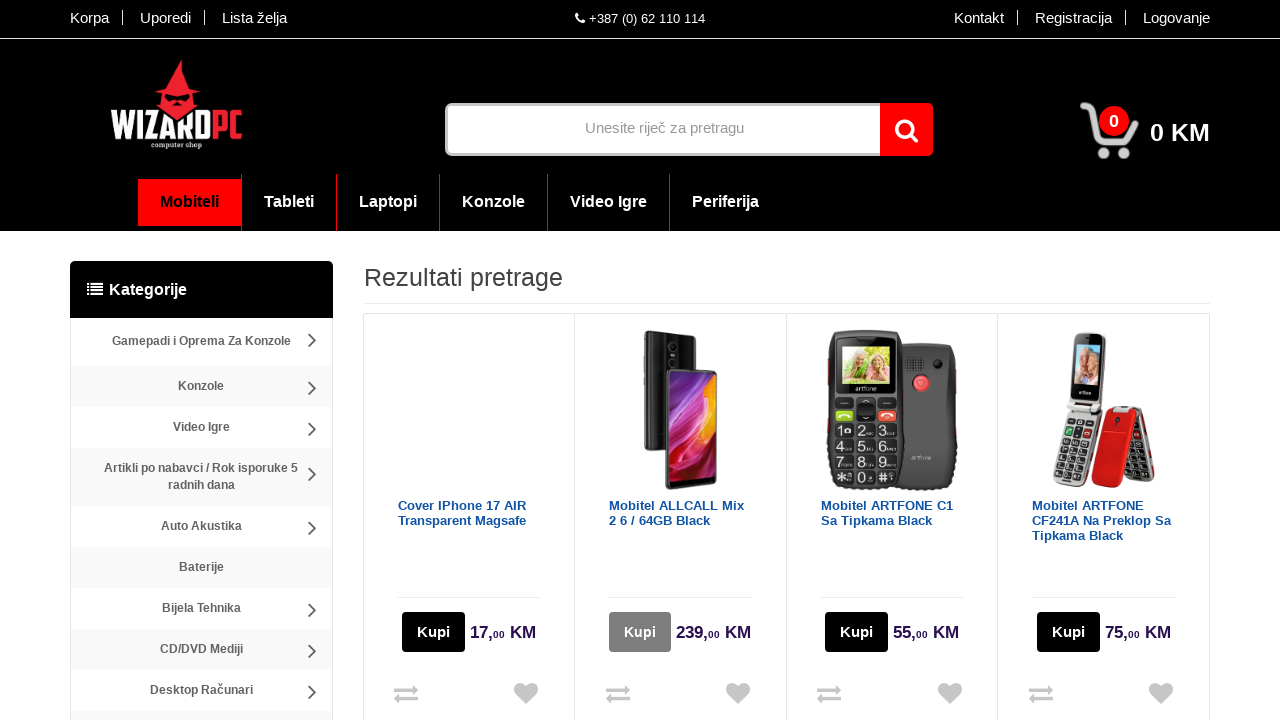

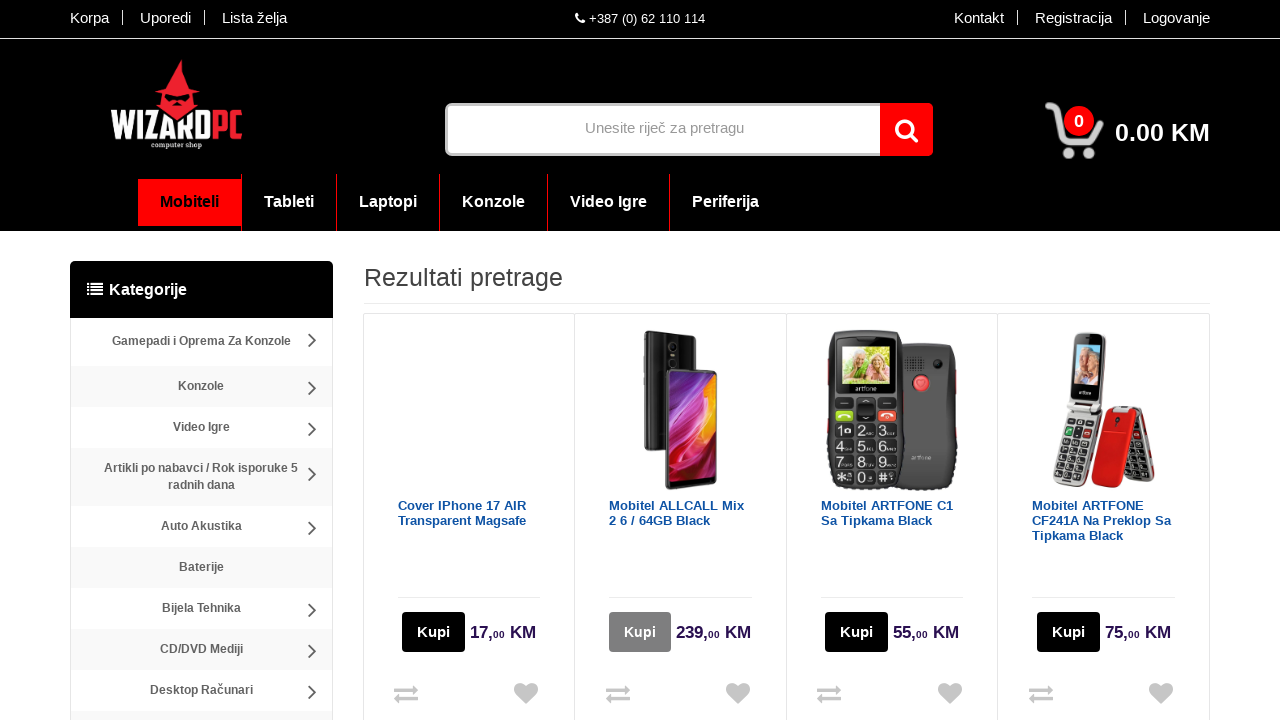